Tests dynamic content loading by clicking a button and waiting for specific text to appear

Starting URL: https://training-support.net/webelements/dynamic-content

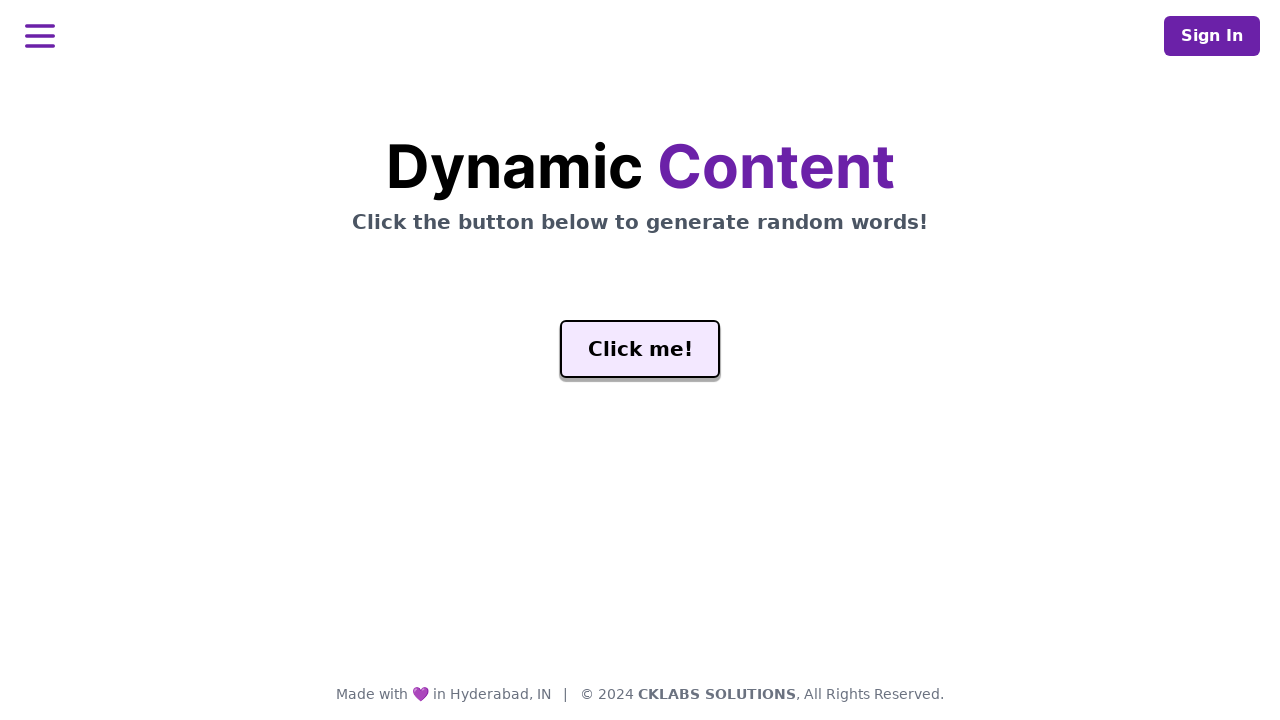

Navigated to dynamic content test page
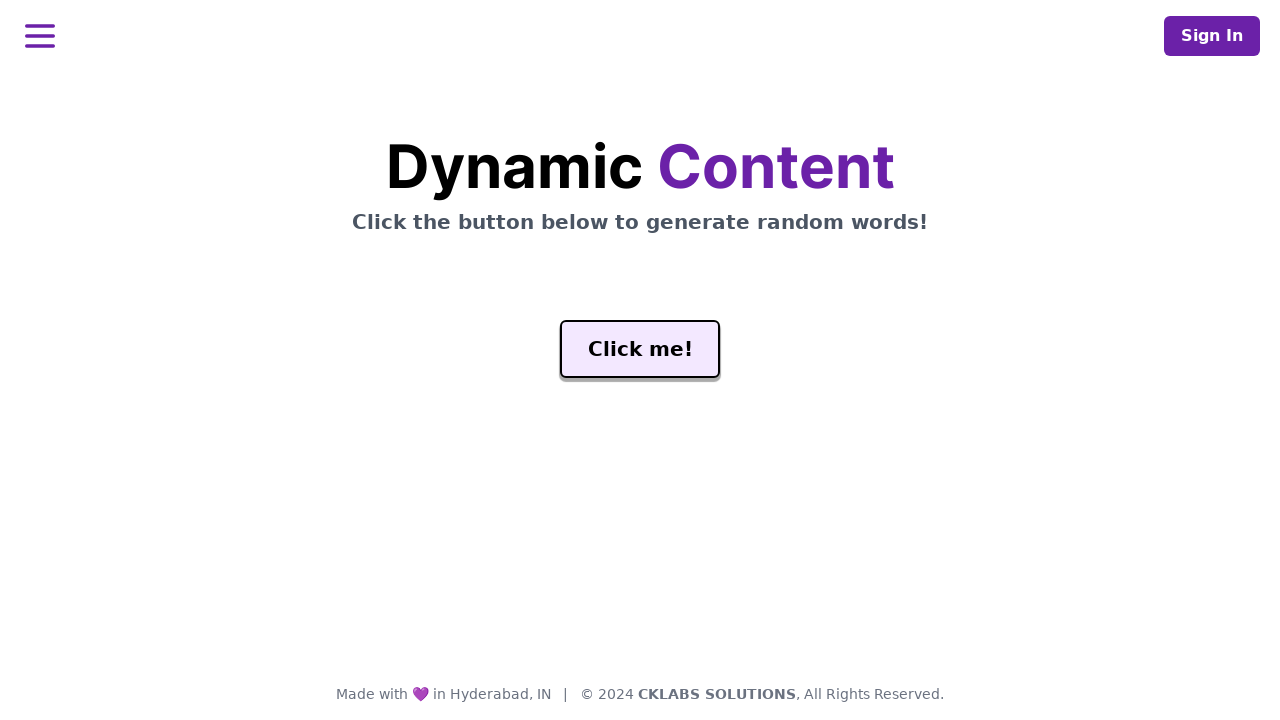

Clicked 'Click me!' button to trigger dynamic content at (640, 349) on button:has-text('Click me!')
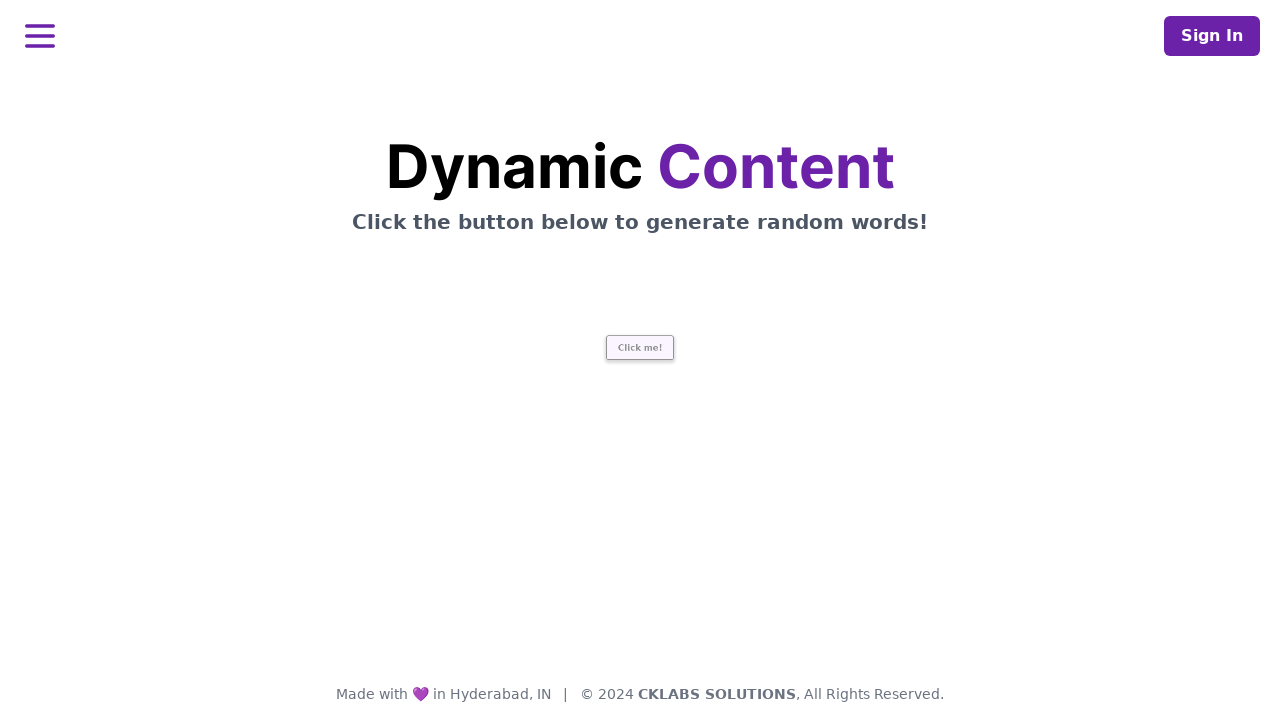

Waited for 'release' text to appear in word element
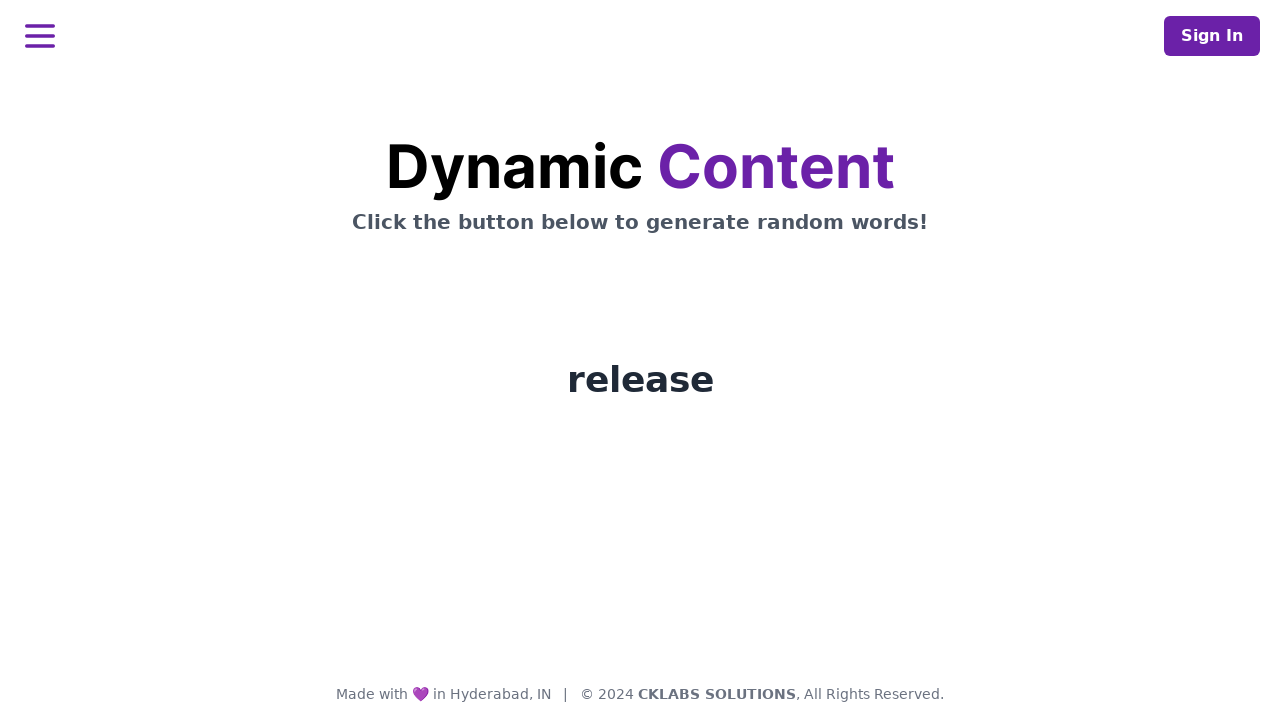

Located word element for verification
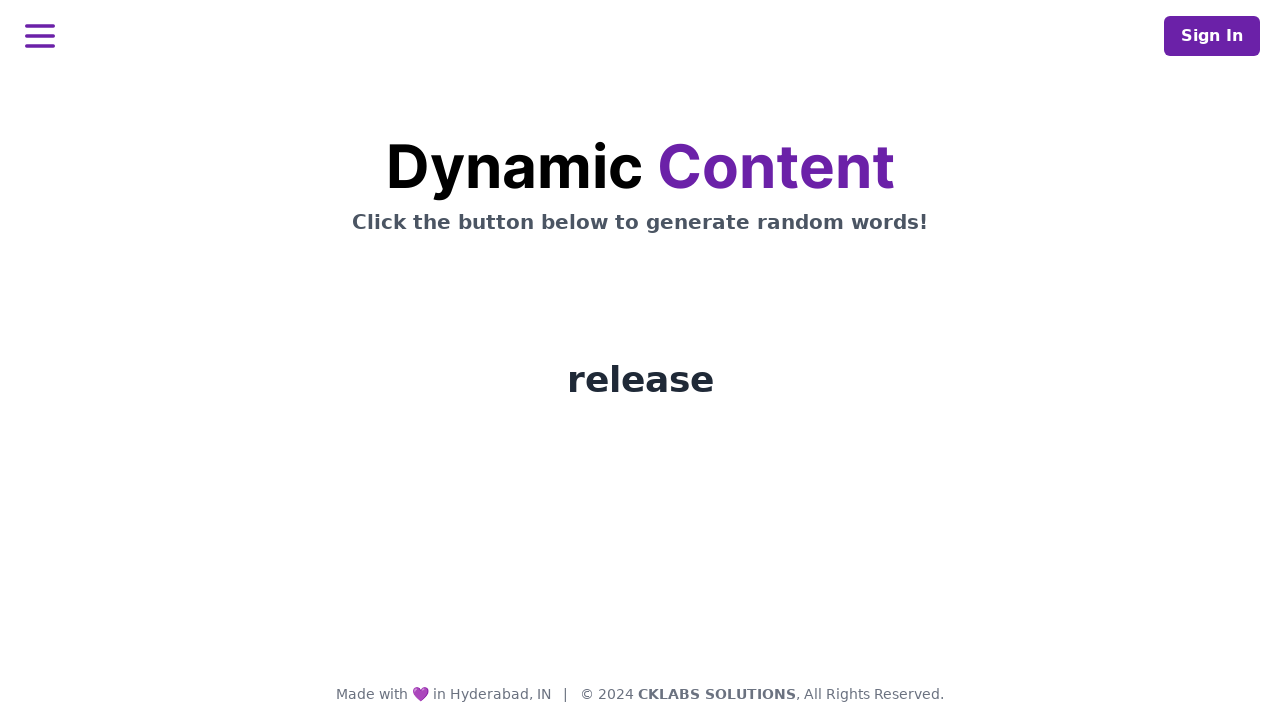

Verified word content: release
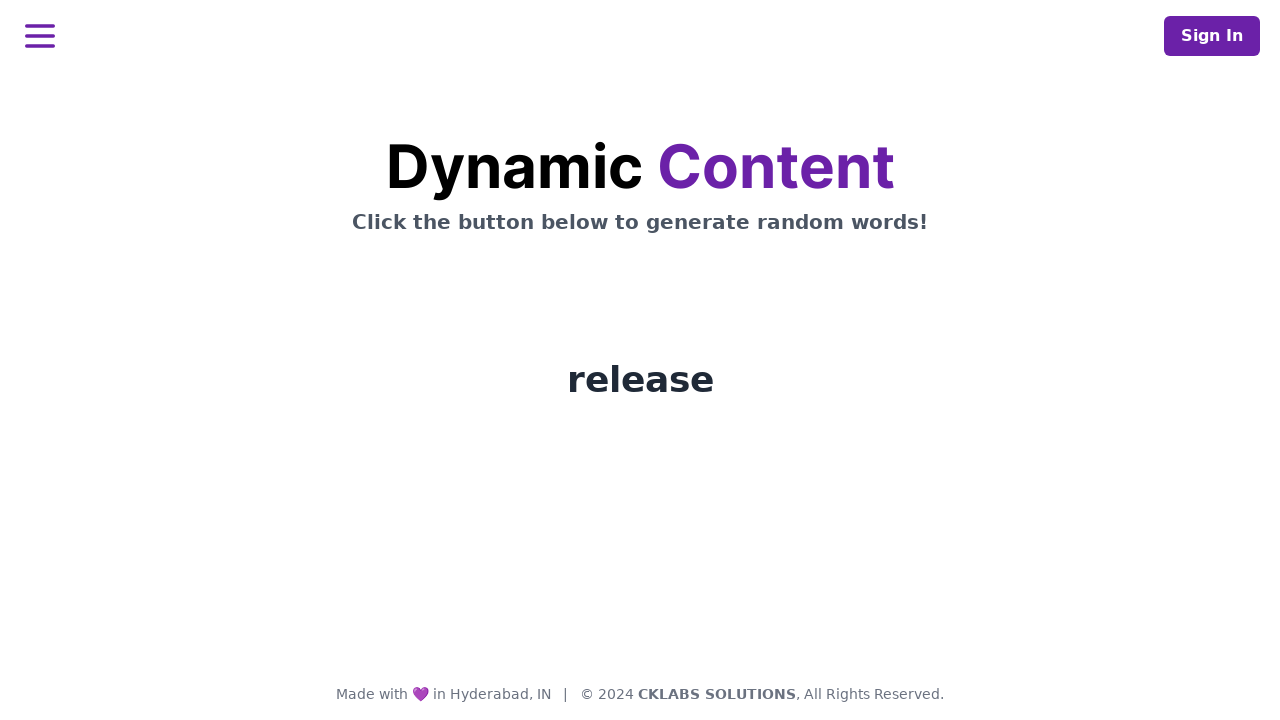

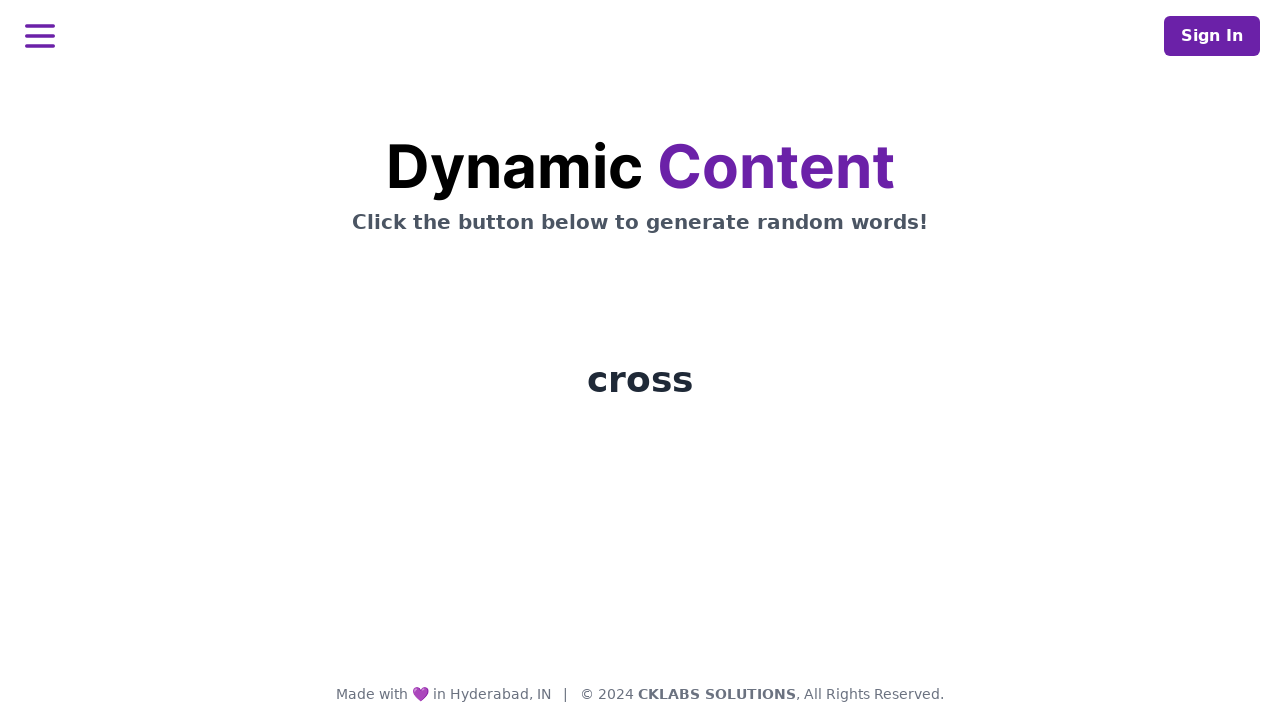